Tests selecting multiple dropdown options for a trip planning form

Starting URL: https://www.qa-practice.com/elements/select/mult_select

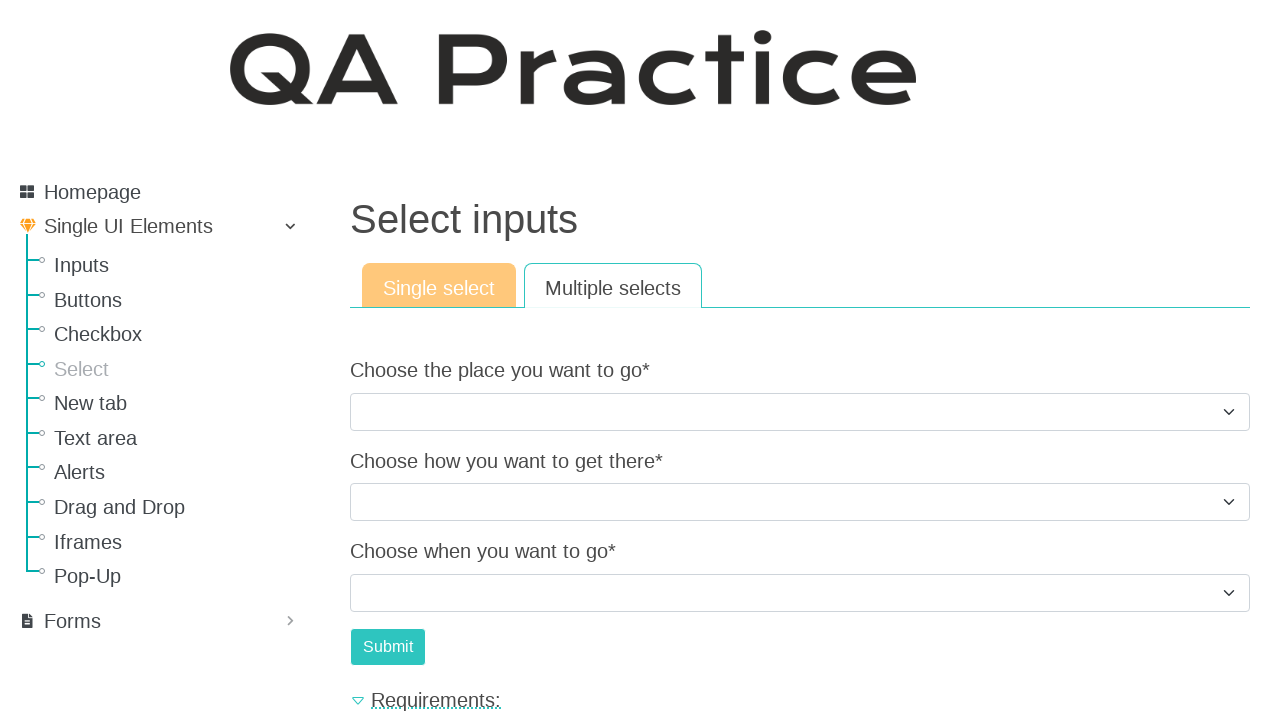

Selected 'Sea' from destination dropdown on select[name="choose_the_place_you_want_to_go"]
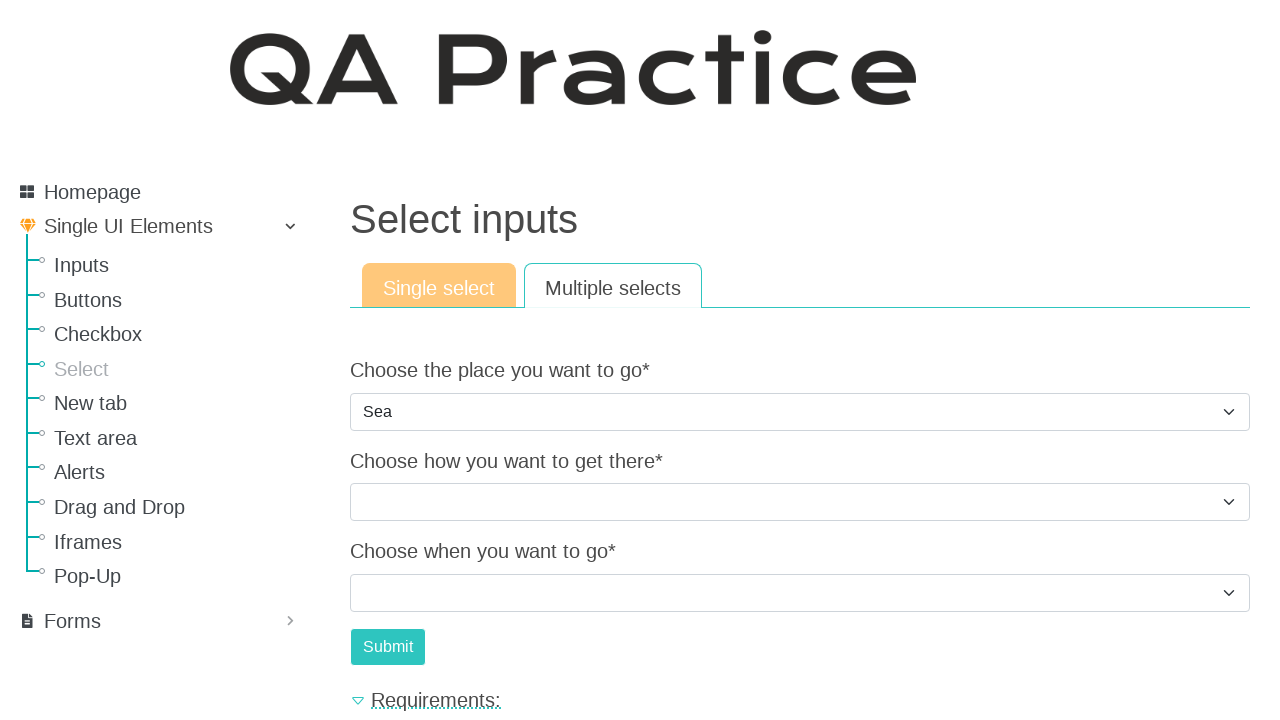

Selected 'Car' from transportation method dropdown on select[name="choose_how_you_want_to_get_there"]
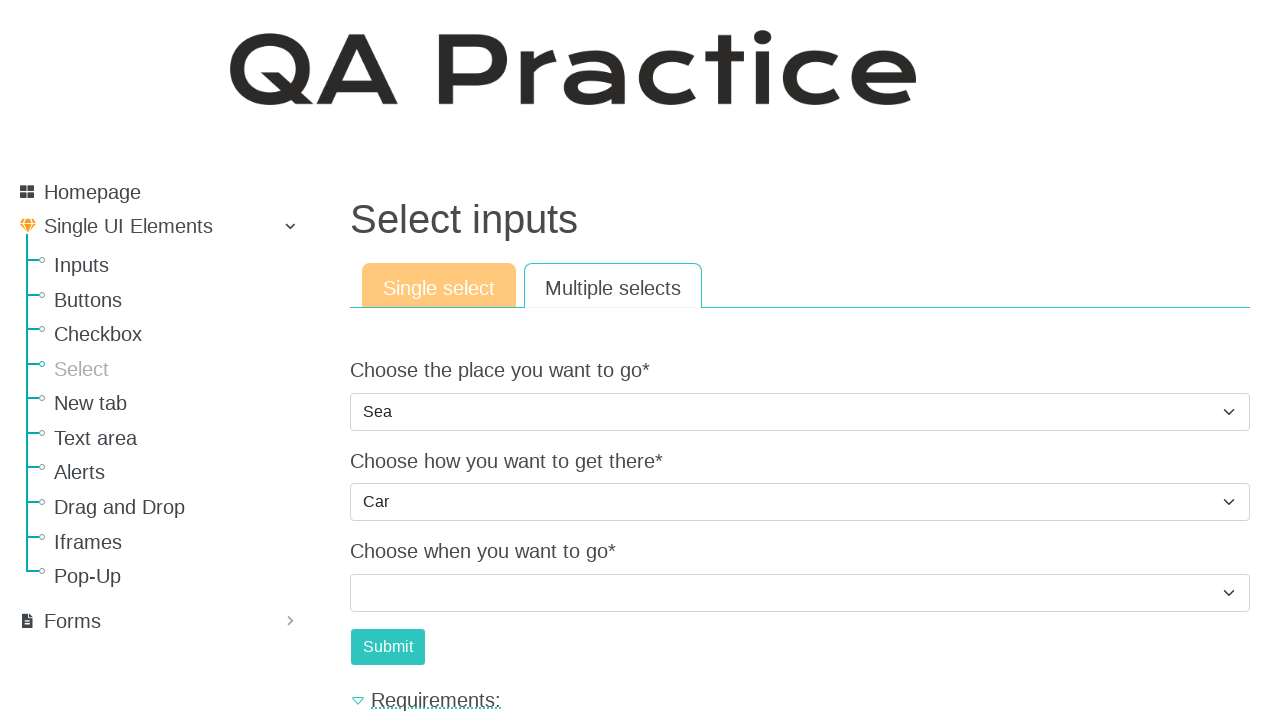

Selected 'Today' from departure date dropdown on select[name="choose_when_you_want_to_go"]
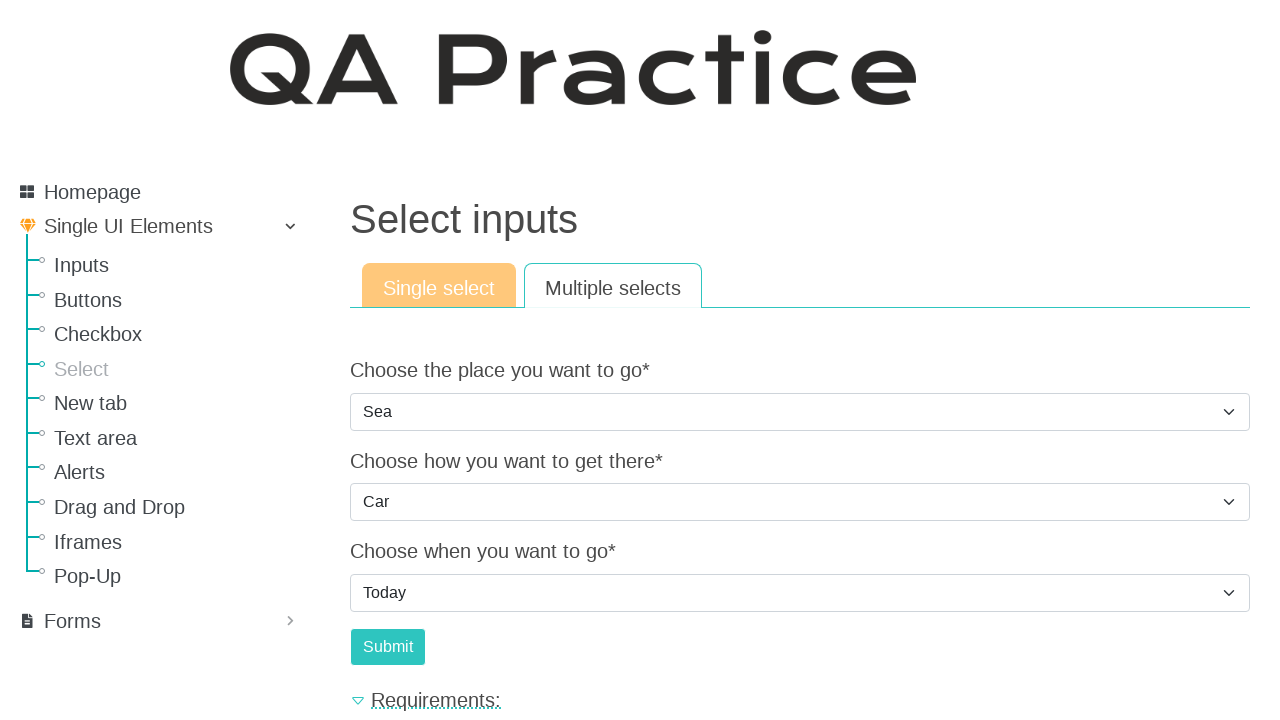

Clicked Submit button to confirm trip planning selections
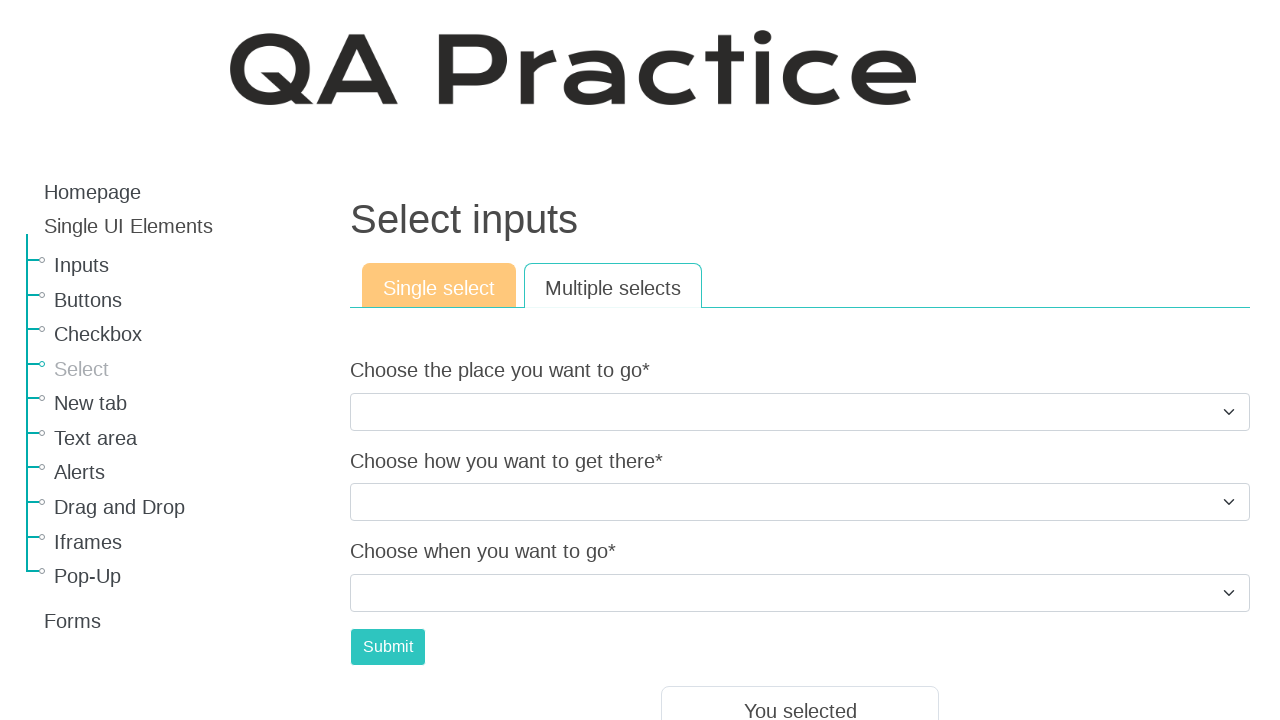

Trip planning form result loaded successfully
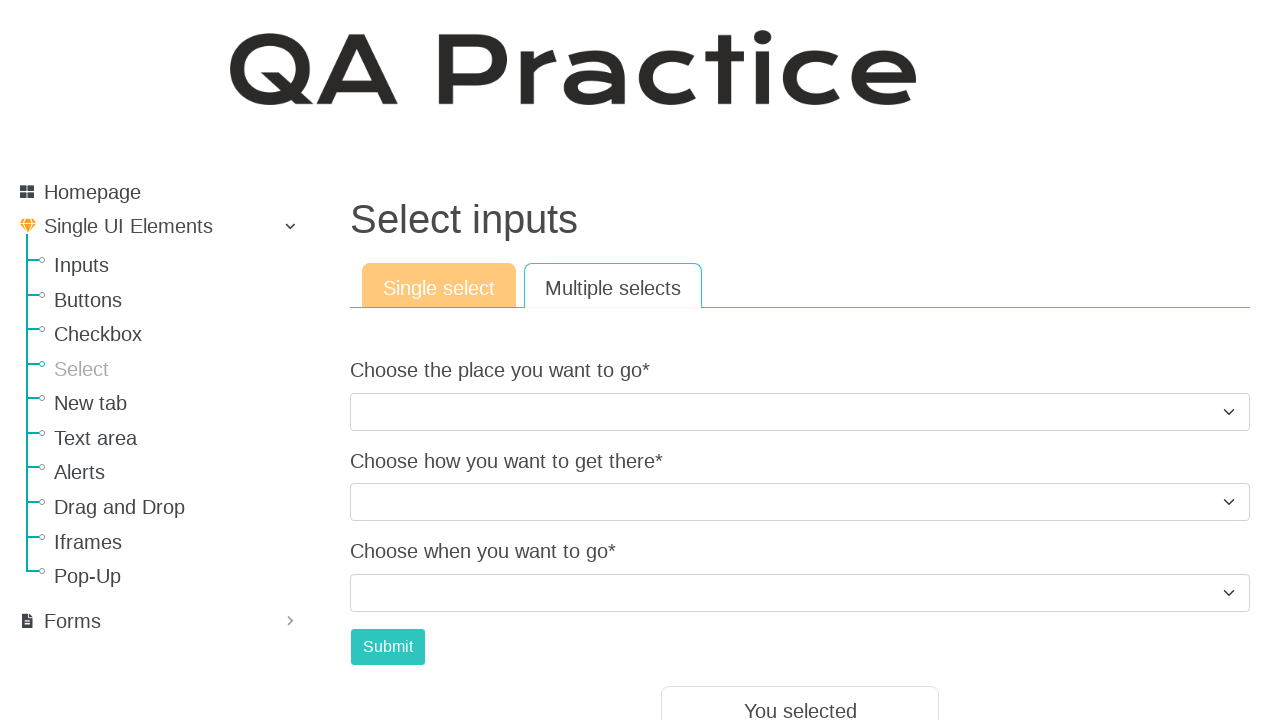

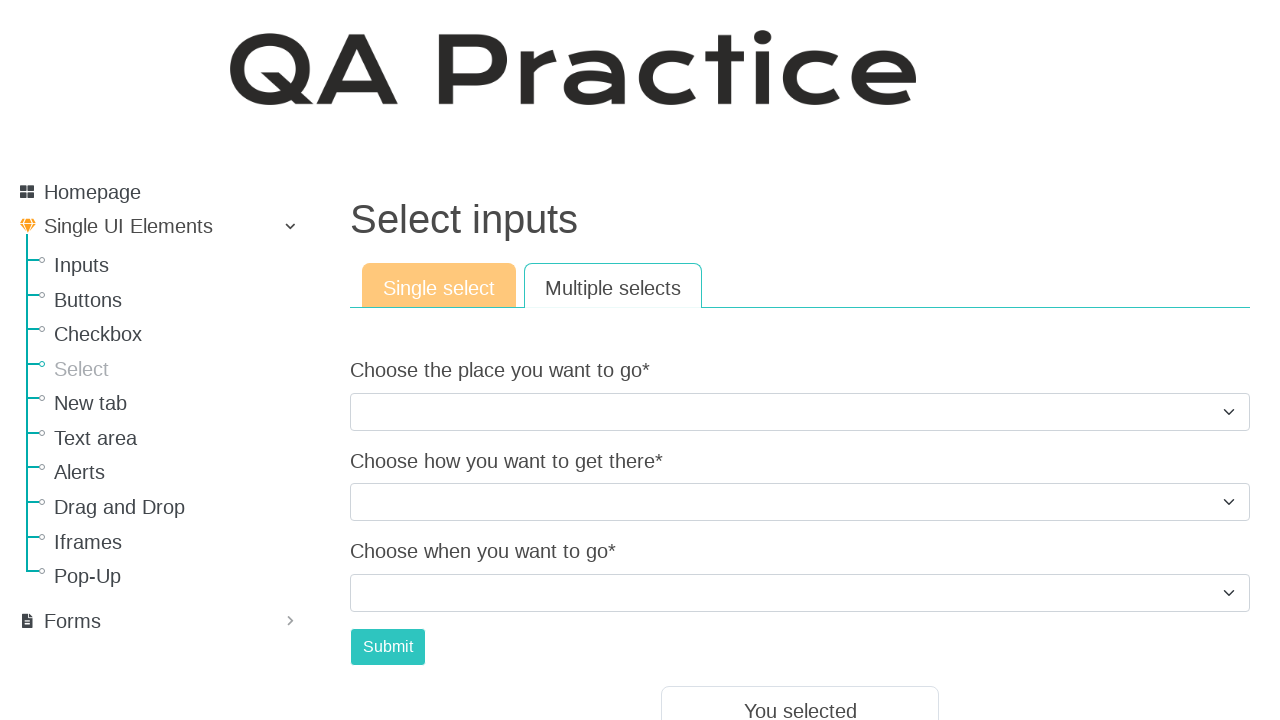